Tests the search functionality on Douban by entering a search term in the search box and clicking to submit the search.

Starting URL: http://www.douban.com

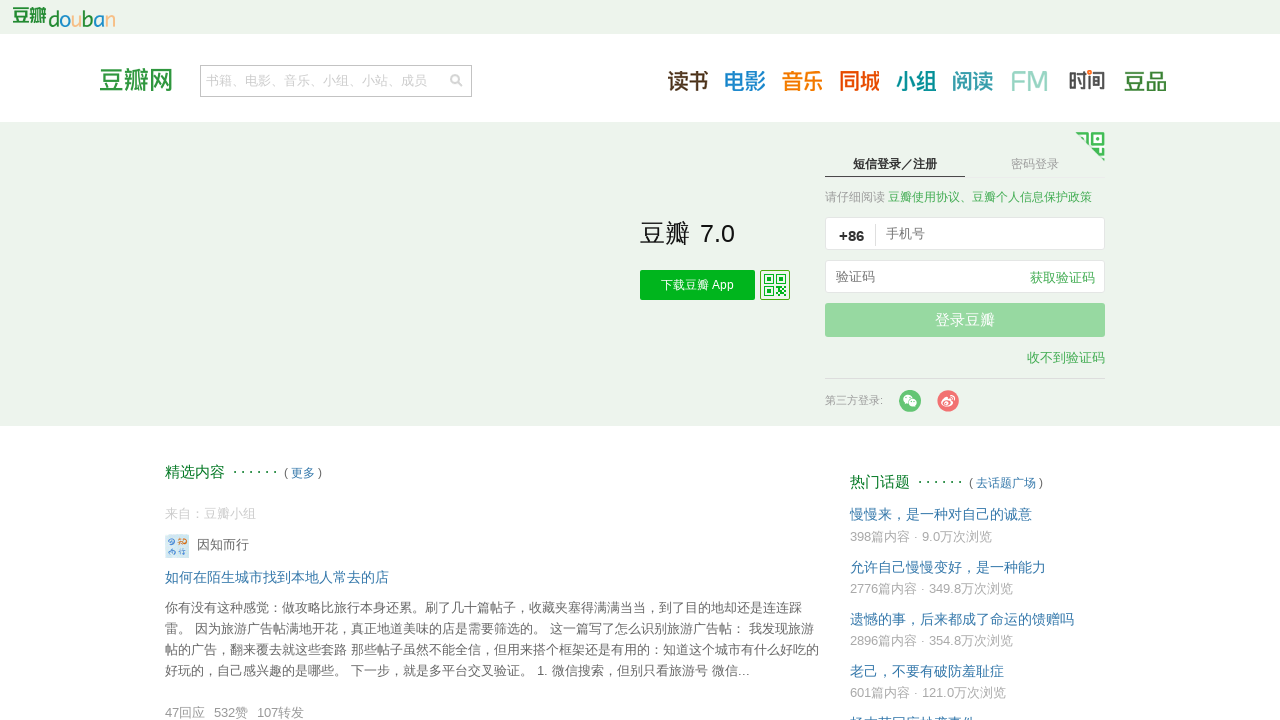

Filled search field with 'programming books' on input[name='q']
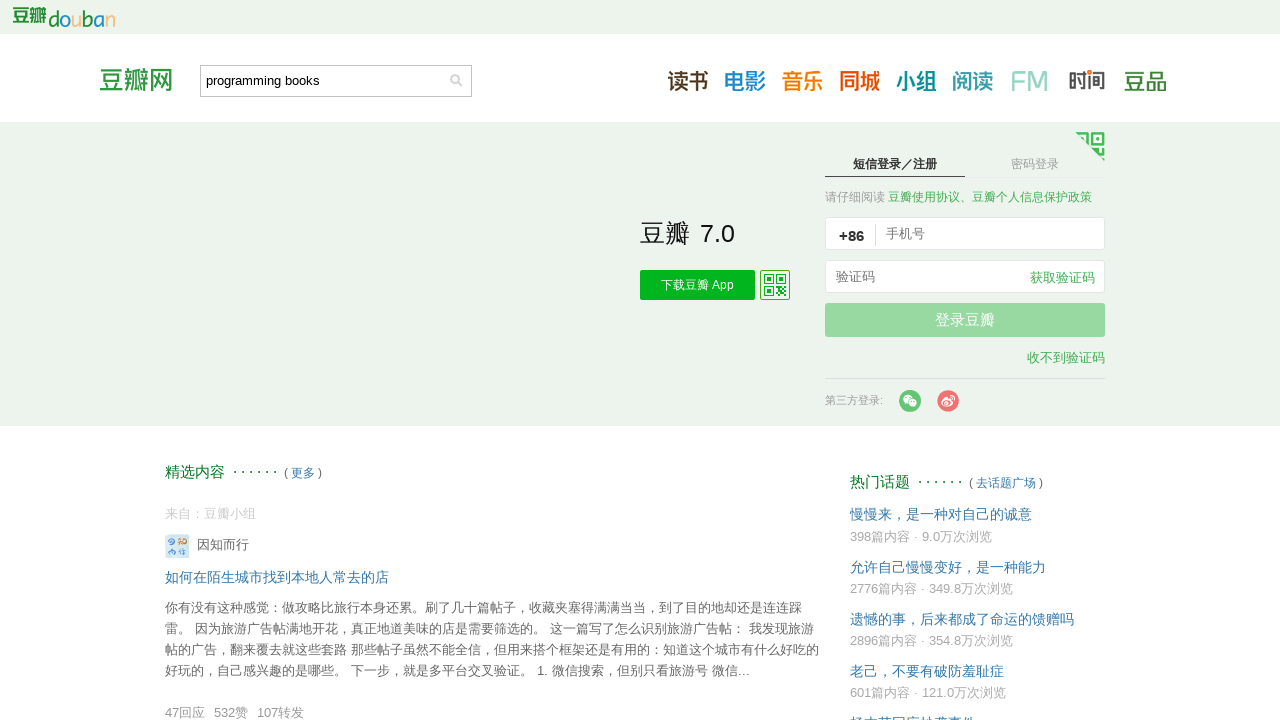

Clicked search input to trigger search at (326, 81) on input[name='q']
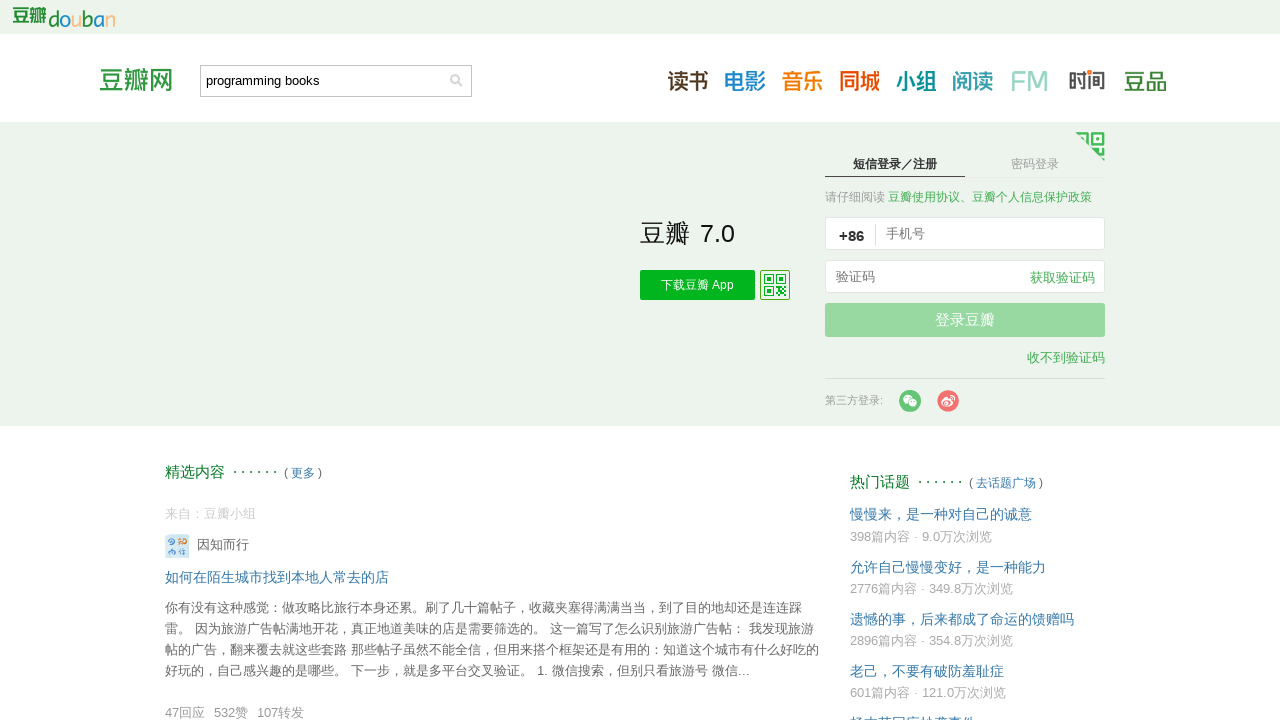

Waited for page to load (networkidle)
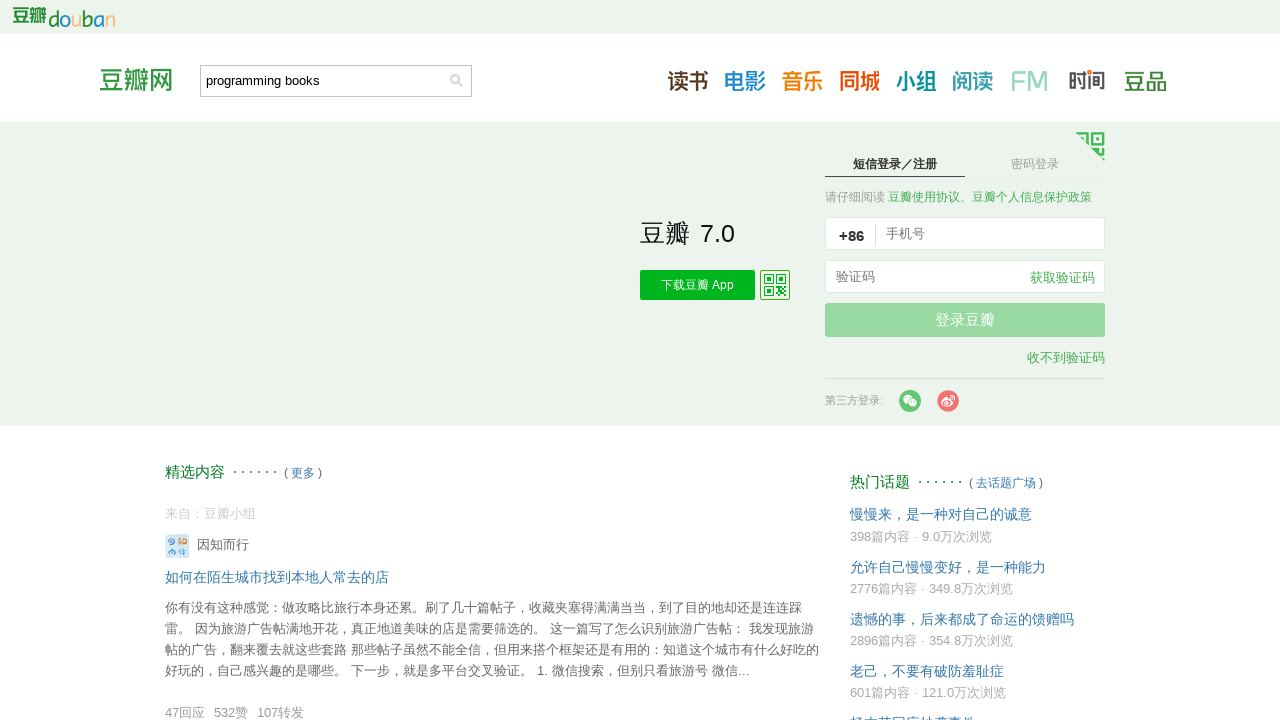

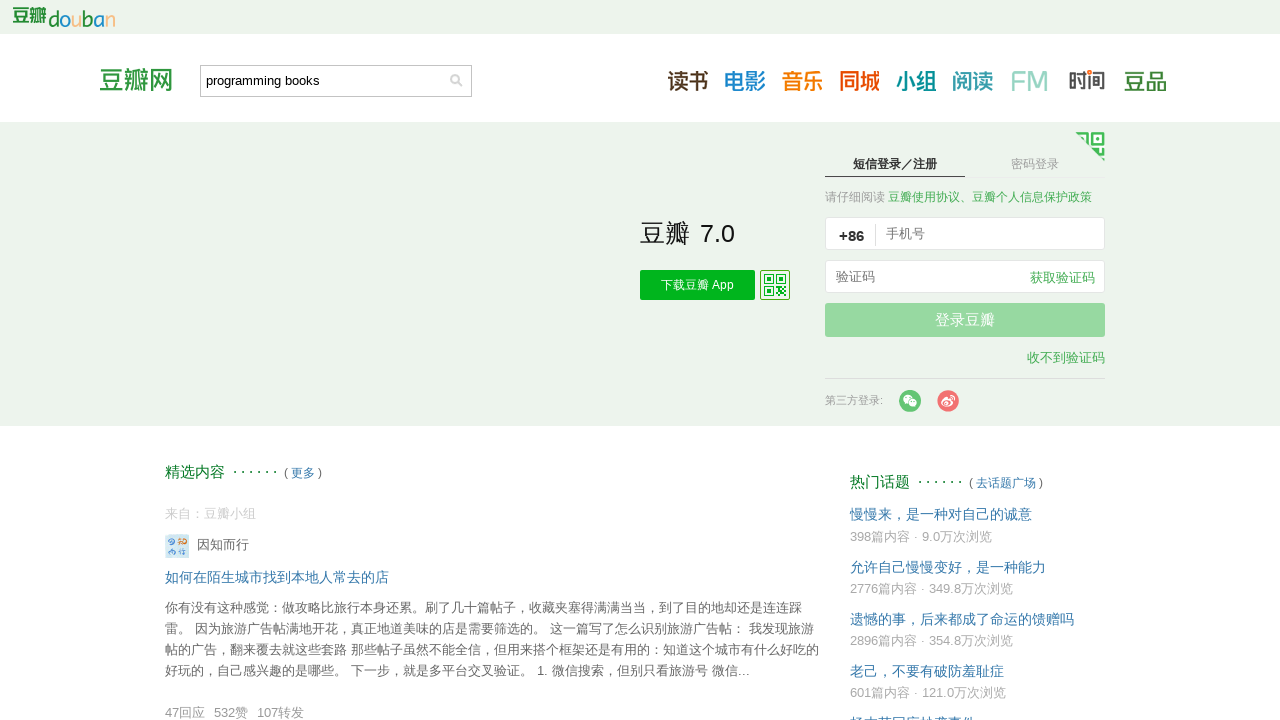